Tests multi-window browser functionality by opening a new window, navigating to a different page, extracting course name text, then switching back to the parent window and filling a form field with the extracted text.

Starting URL: https://rahulshettyacademy.com/angularpractice/

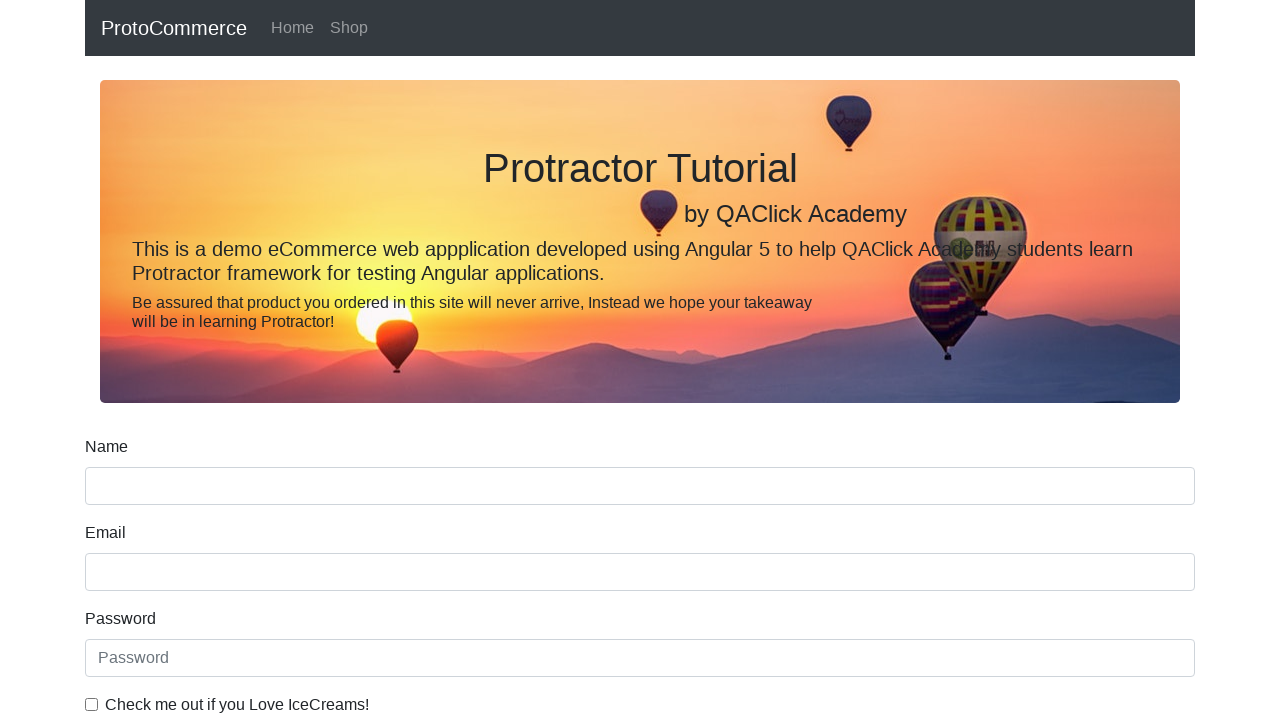

Stored reference to parent page
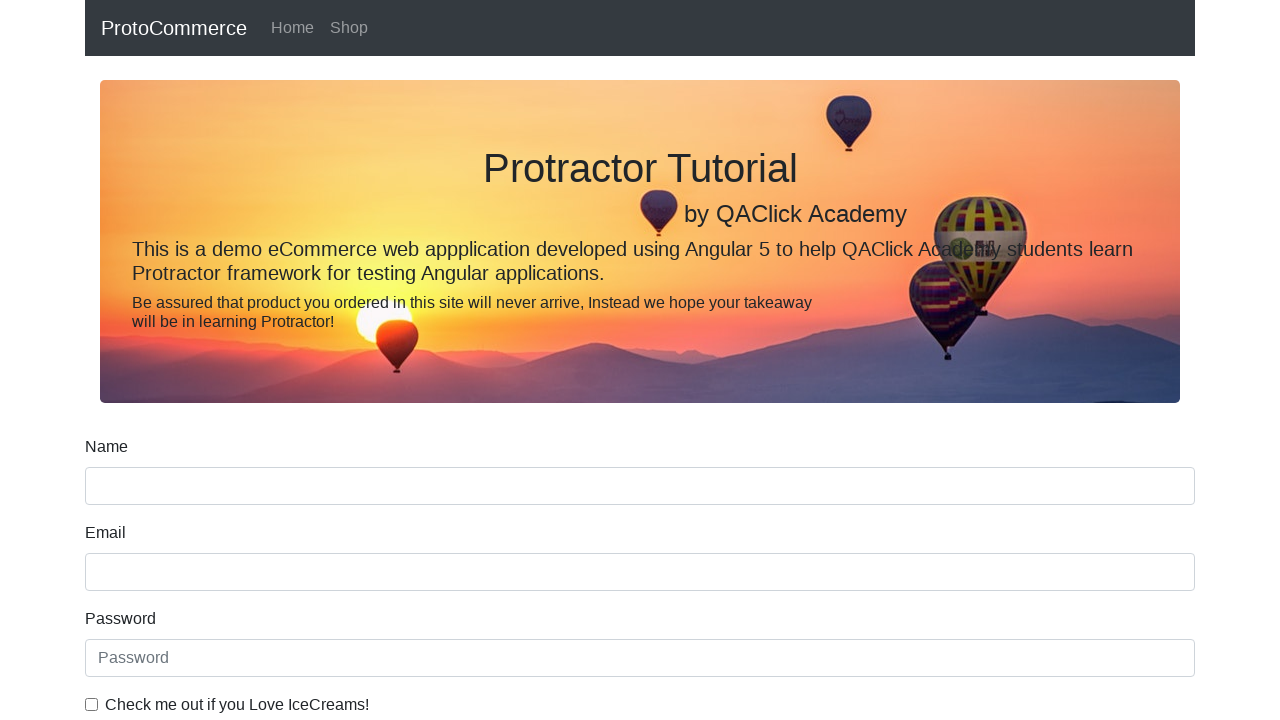

Opened new browser tab/window
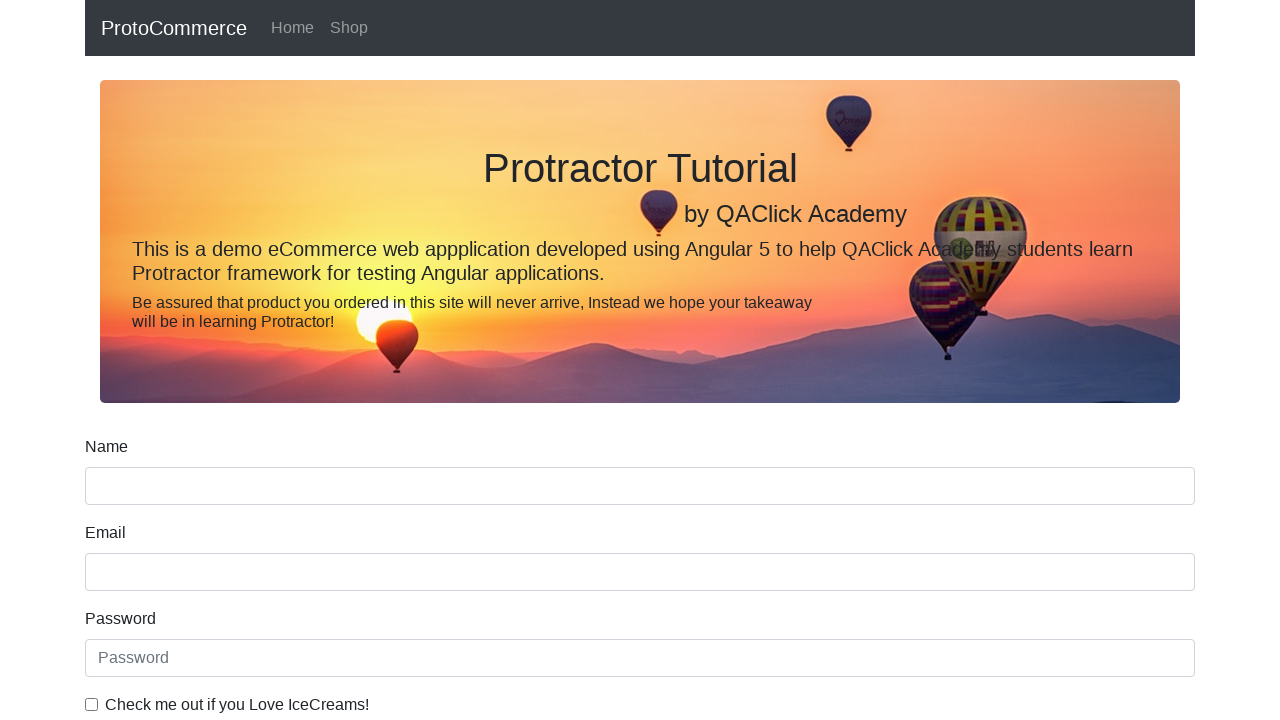

Navigated child page to https://rahulshettyacademy.com/
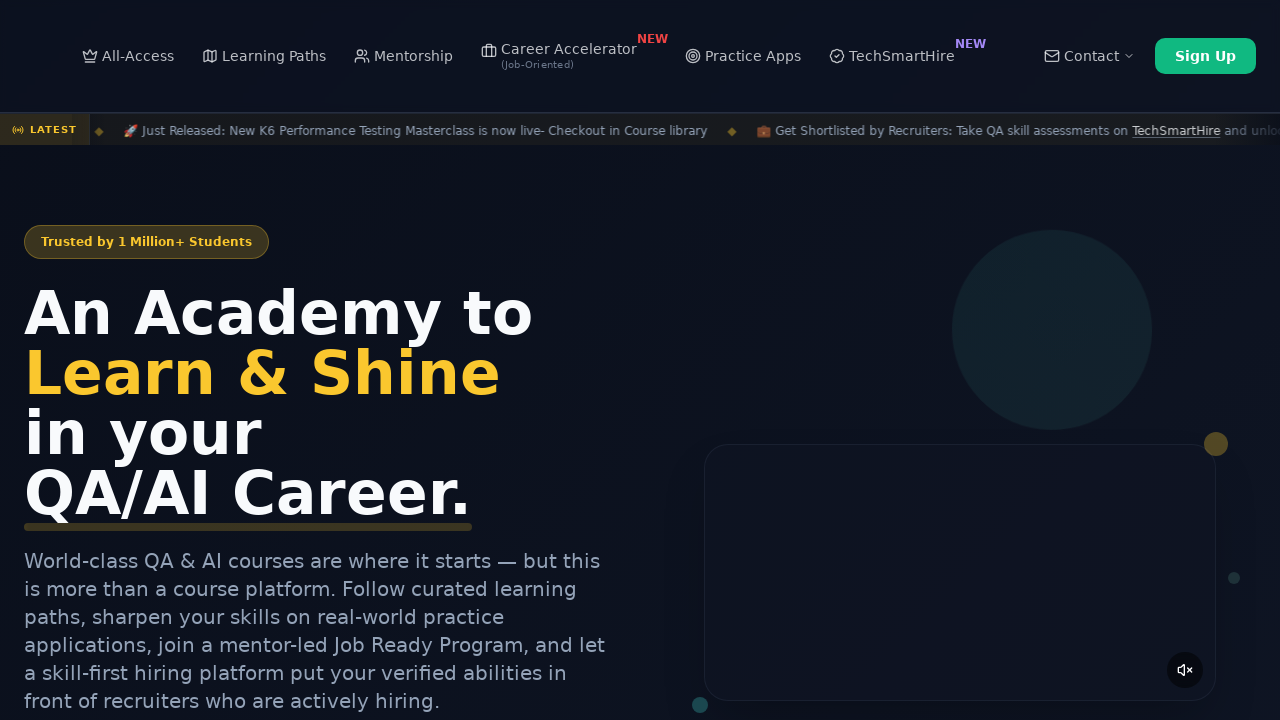

Located course links on child page
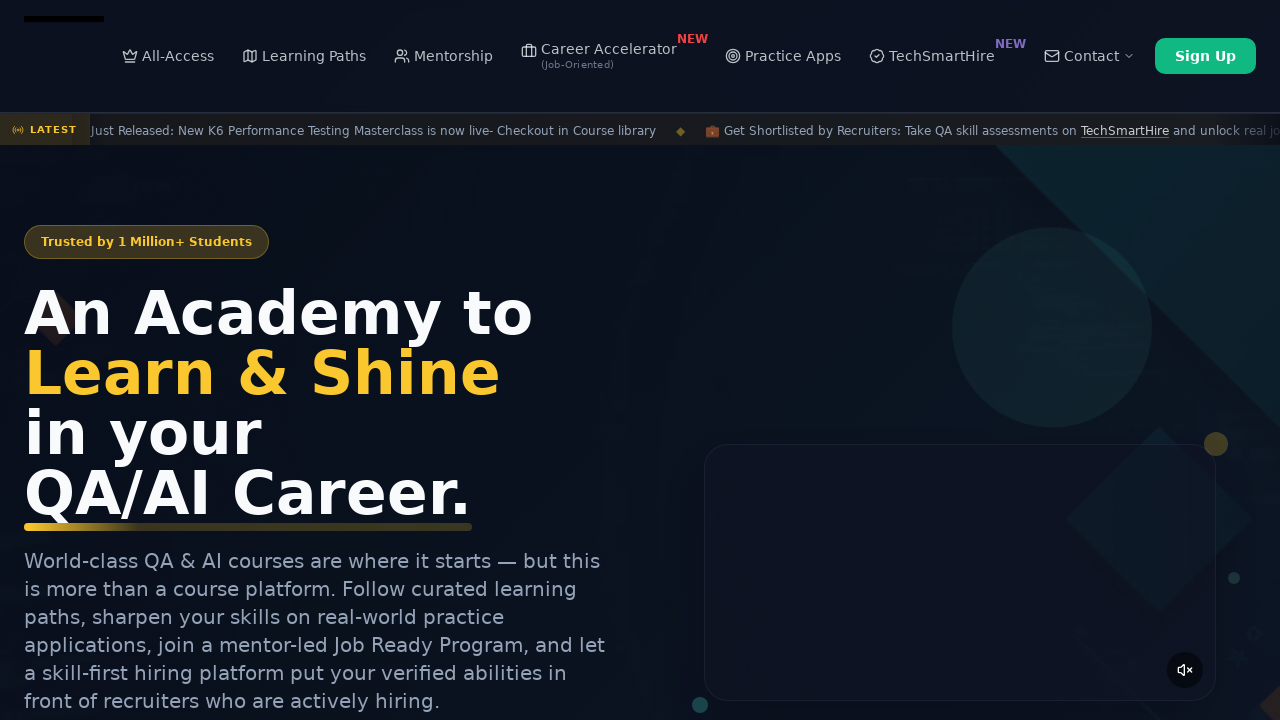

Extracted course name text: 'Playwright Testing'
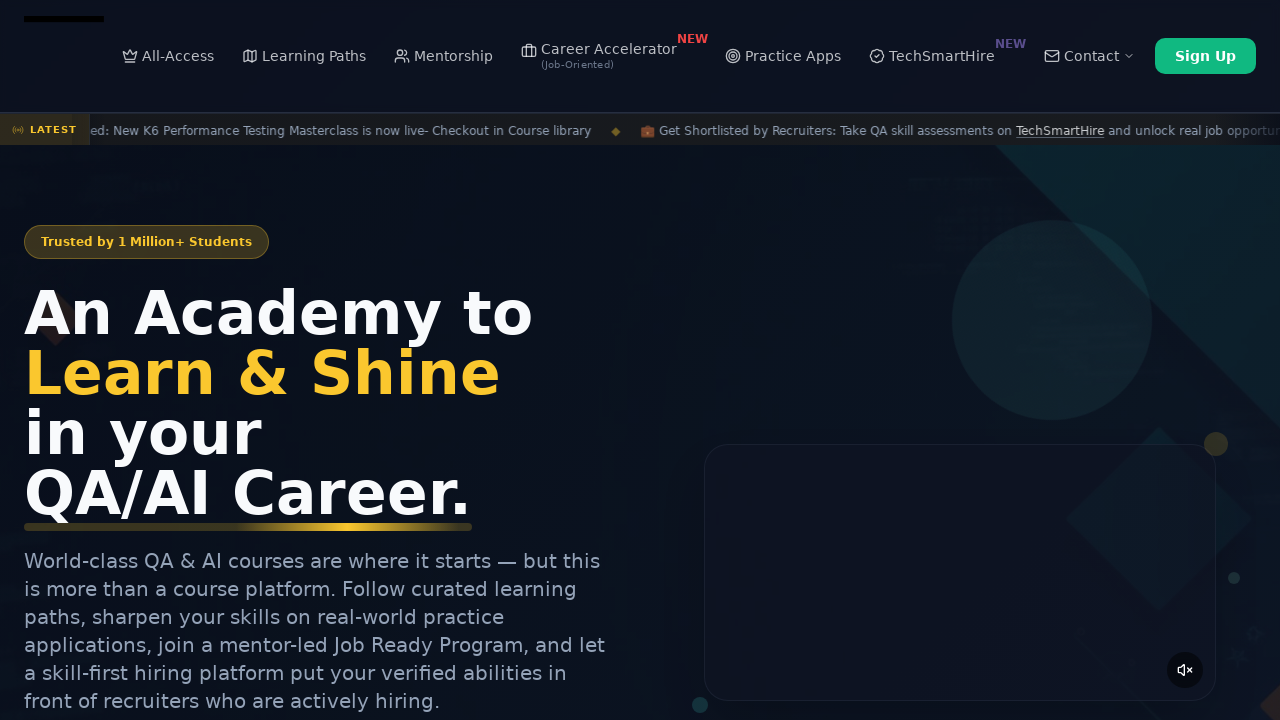

Switched focus back to parent page
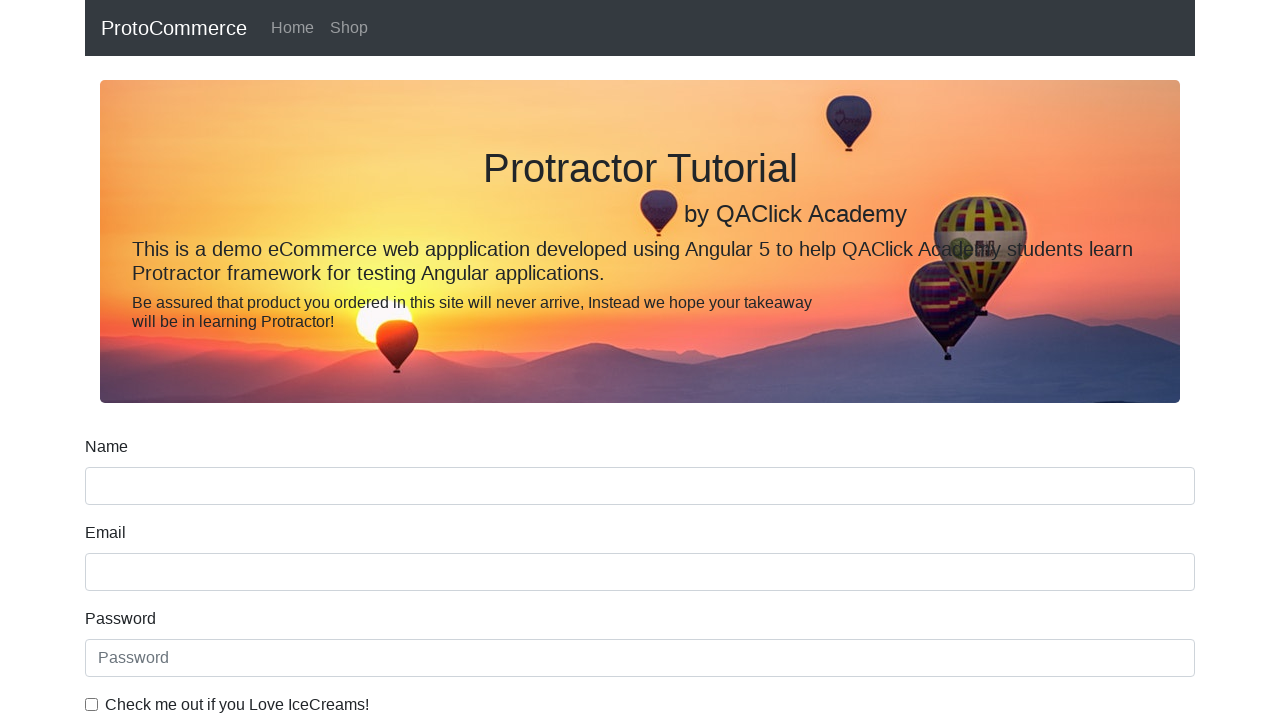

Filled name field with extracted course name: 'Playwright Testing' on [name='name']
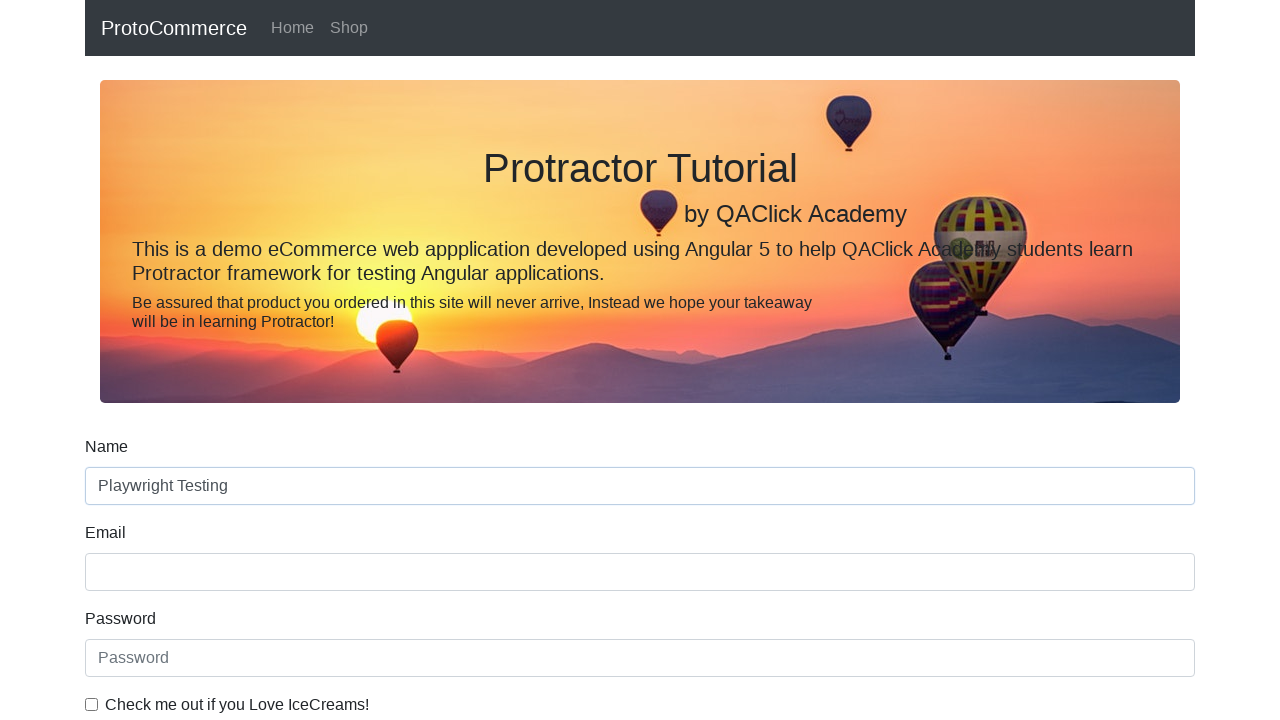

Confirmed name field is present on parent page
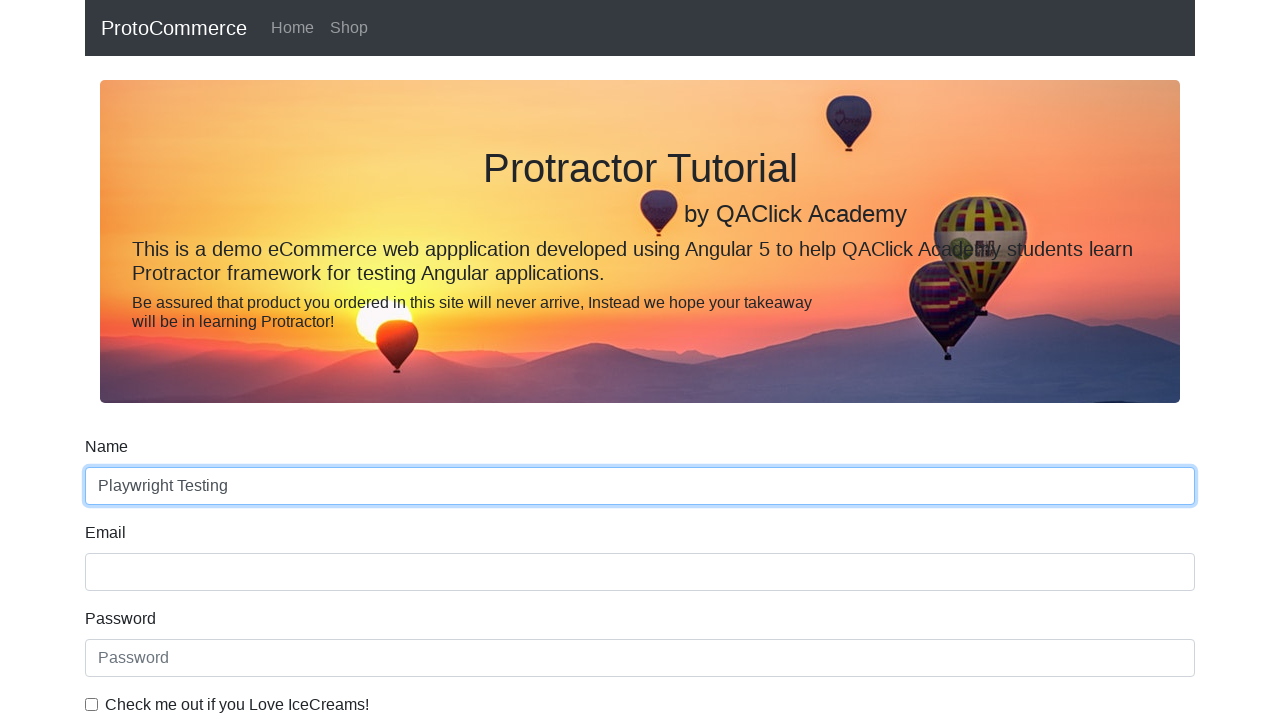

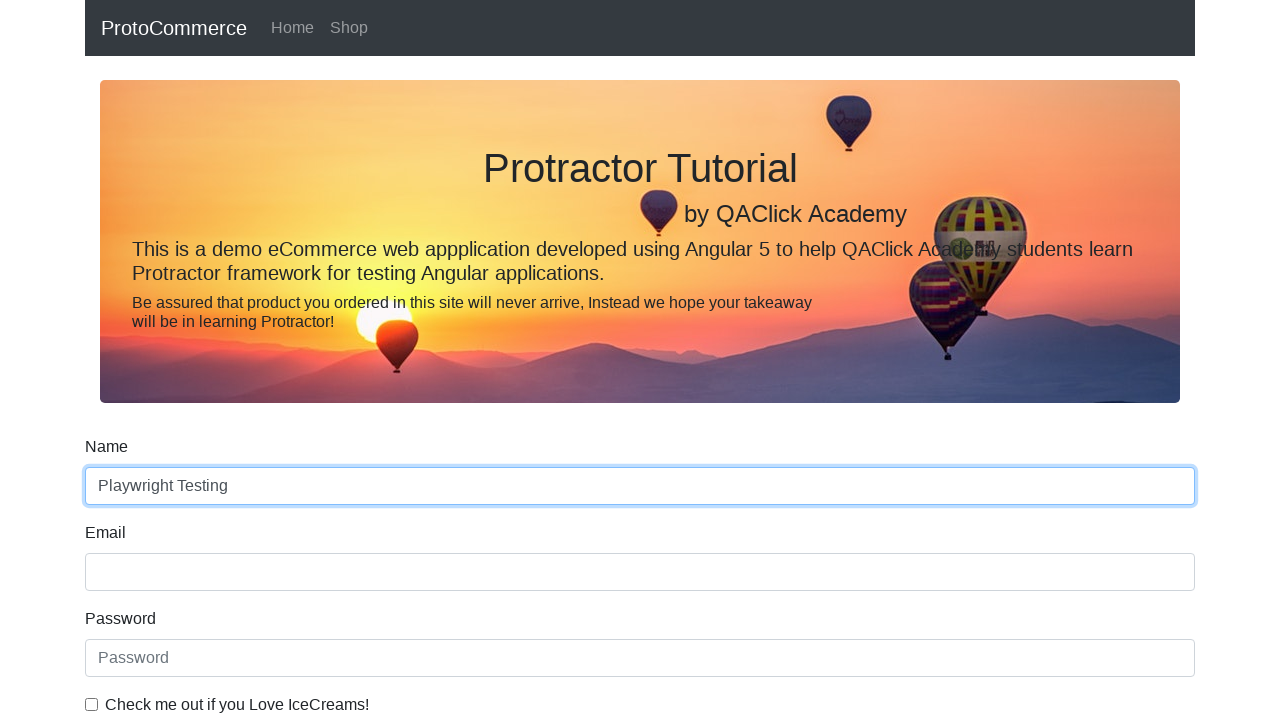